Tests click and hold functionality on a list item element using mouse actions

Starting URL: https://selenium08.blogspot.com/2020/01/click-and-hold.html

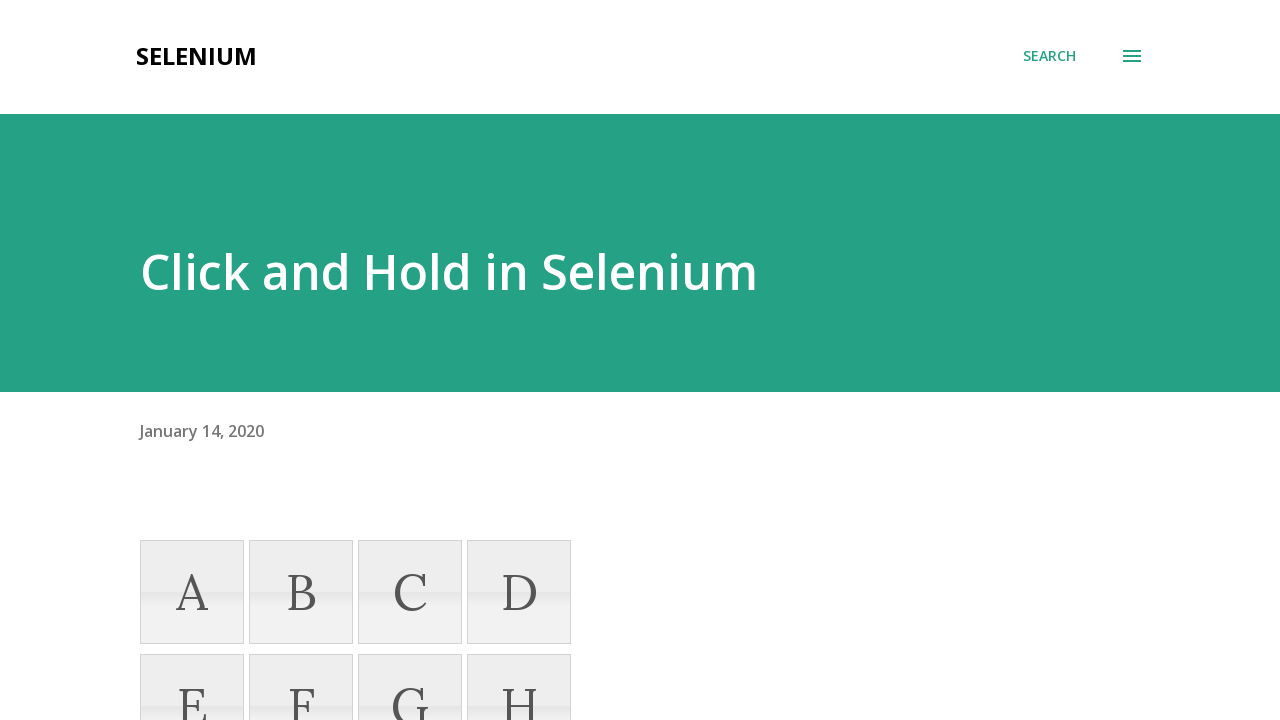

Located list item element with text 'F'
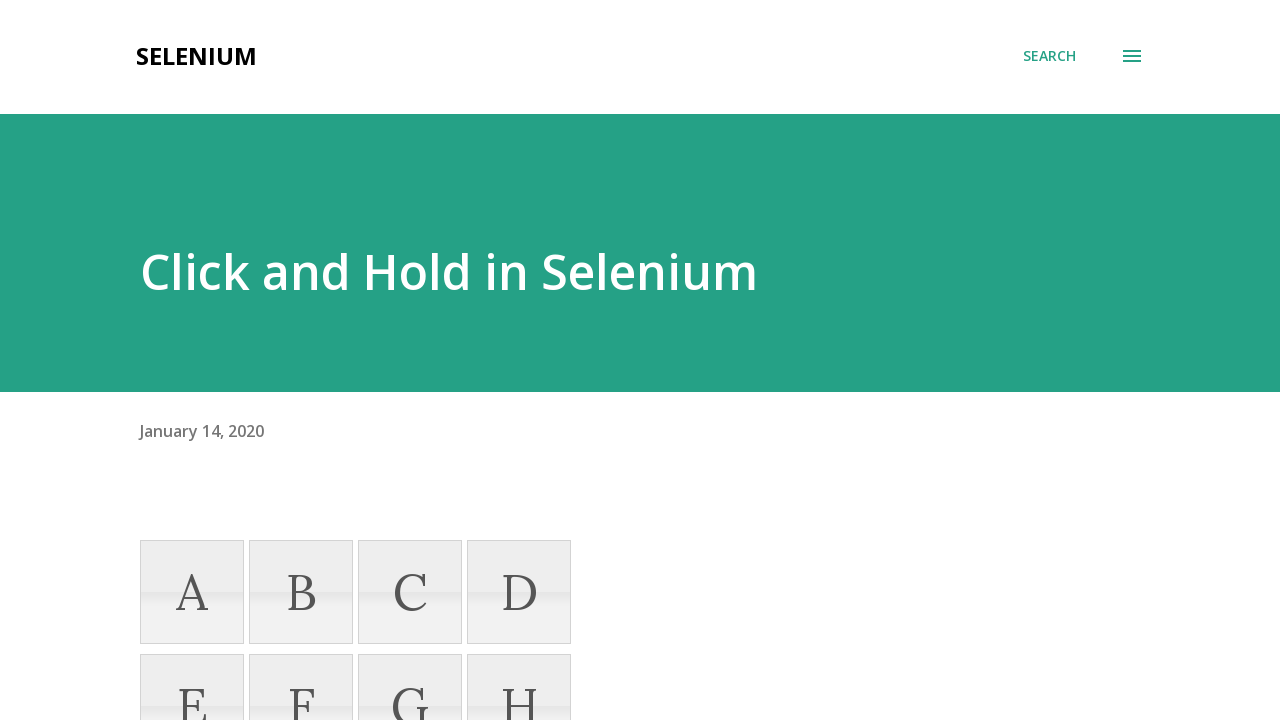

Hovered over the list item 'F' at (301, 668) on xpath=//li[text()='F']
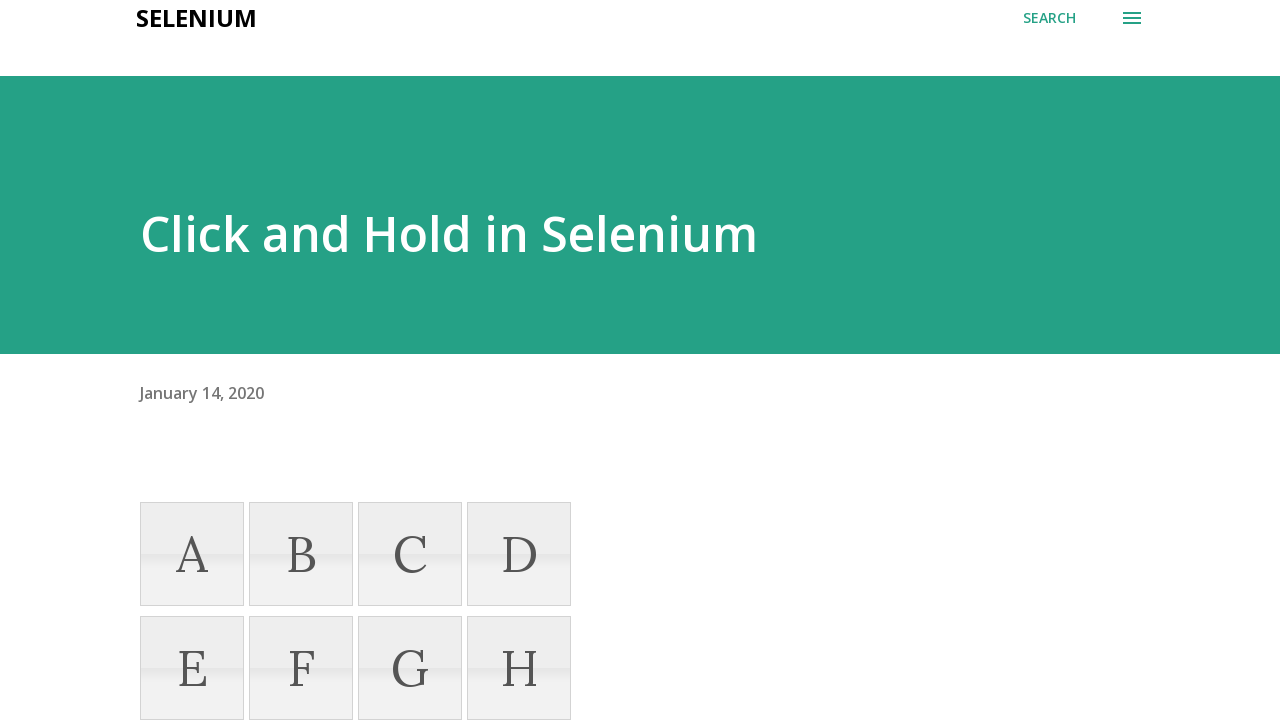

Pressed mouse button down to initiate click and hold at (301, 668)
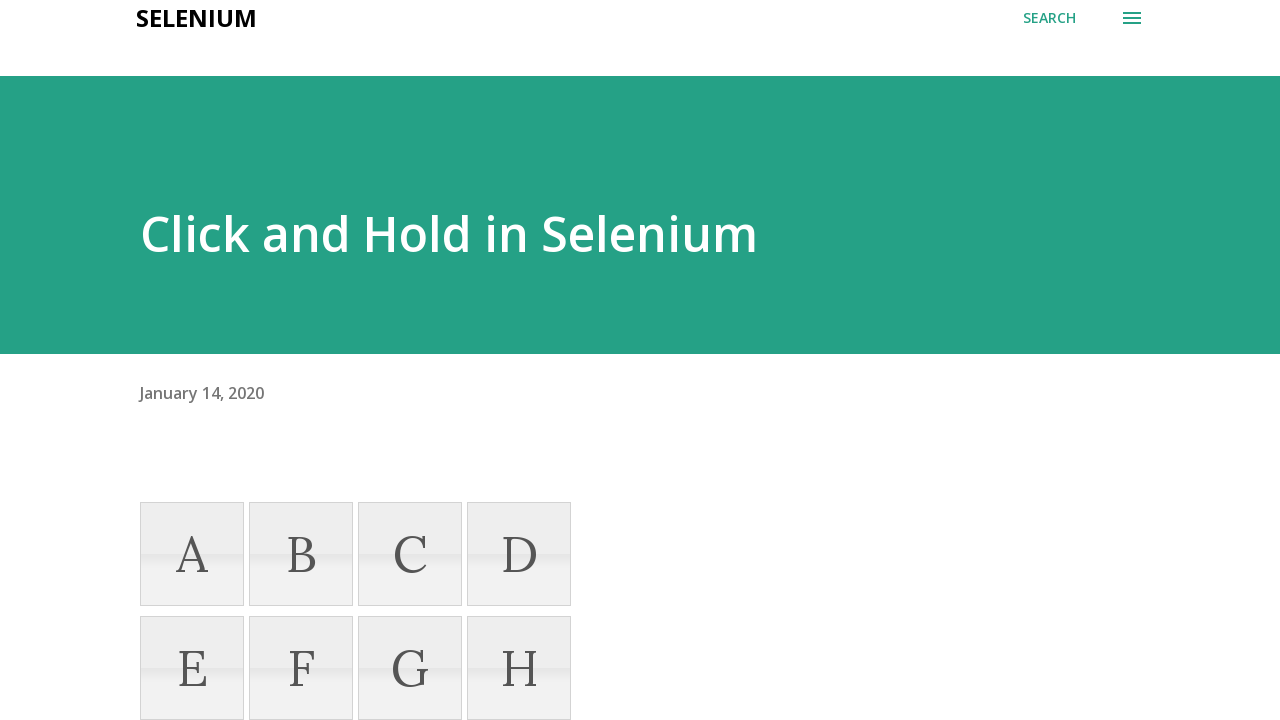

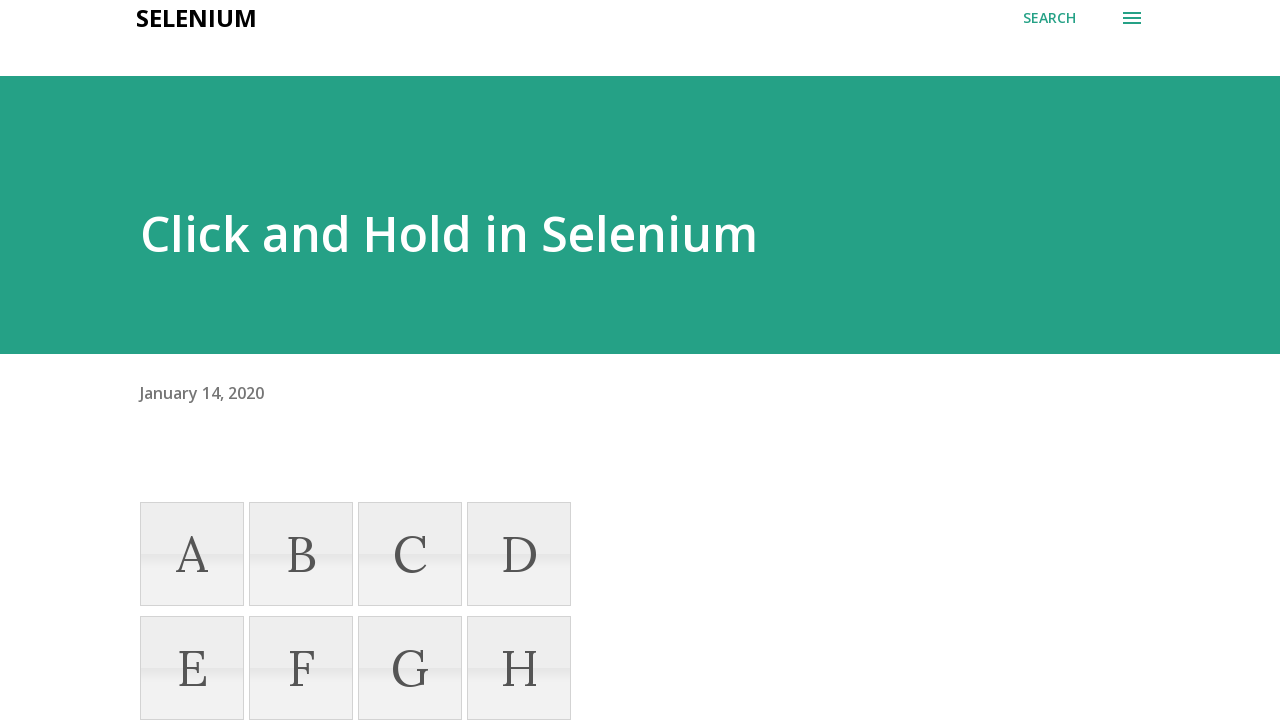